Tests HTML5 form validation by submitting incomplete forms and verifying validation messages

Starting URL: https://automationfc.github.io/html5/index.html

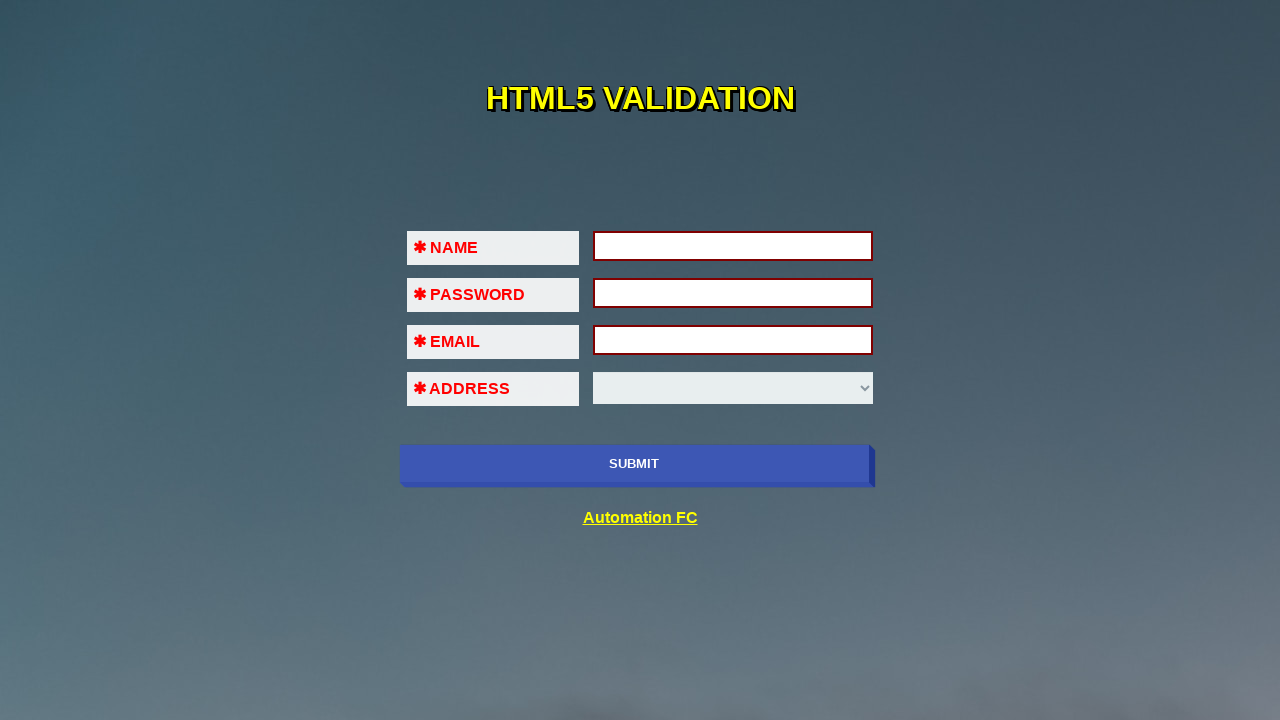

Clicked submit button without filling any fields to trigger HTML5 validation at (634, 464) on input[name='submit-btn']
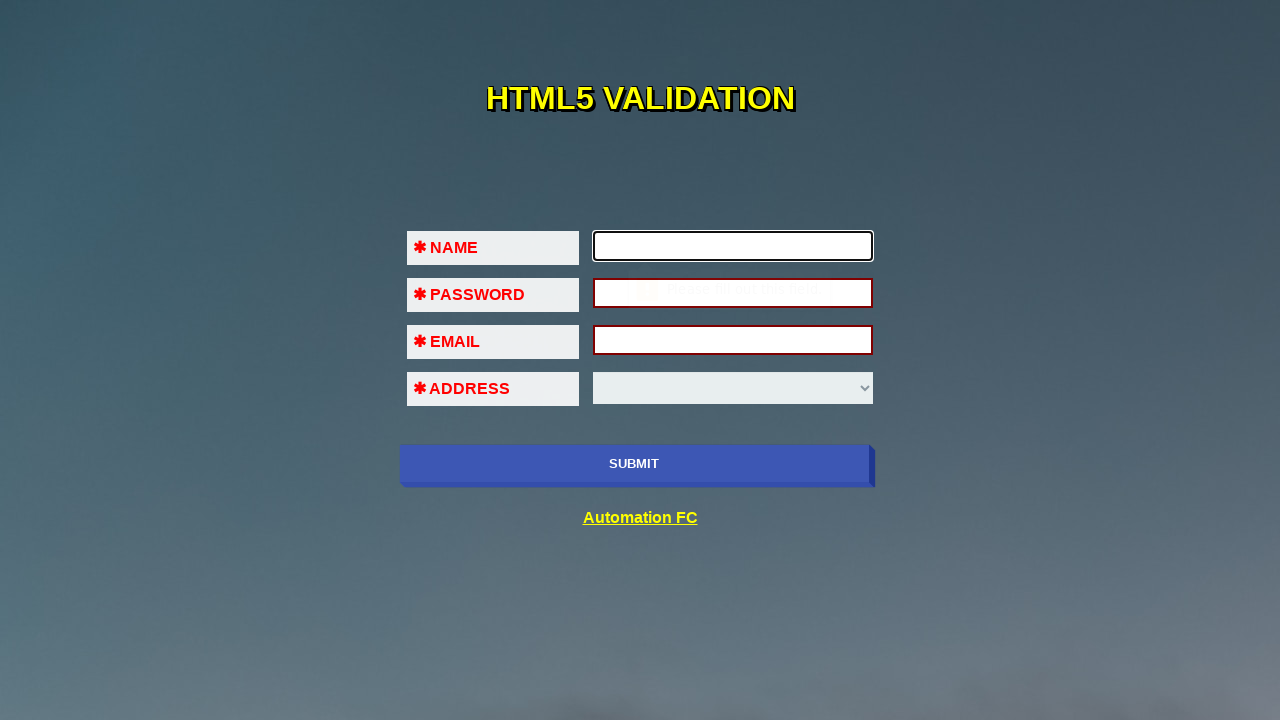

Filled name field with 'Automation Testing' on input[name='fname']
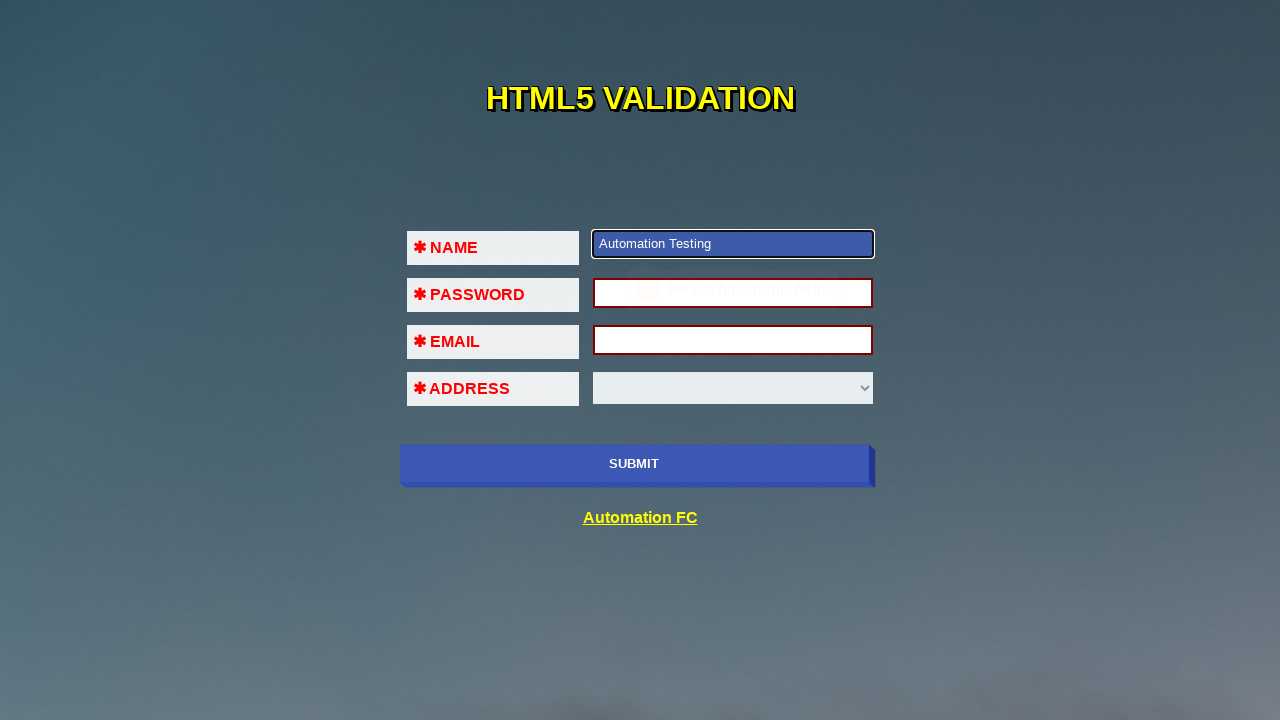

Clicked submit button to trigger password field validation at (634, 464) on input[name='submit-btn']
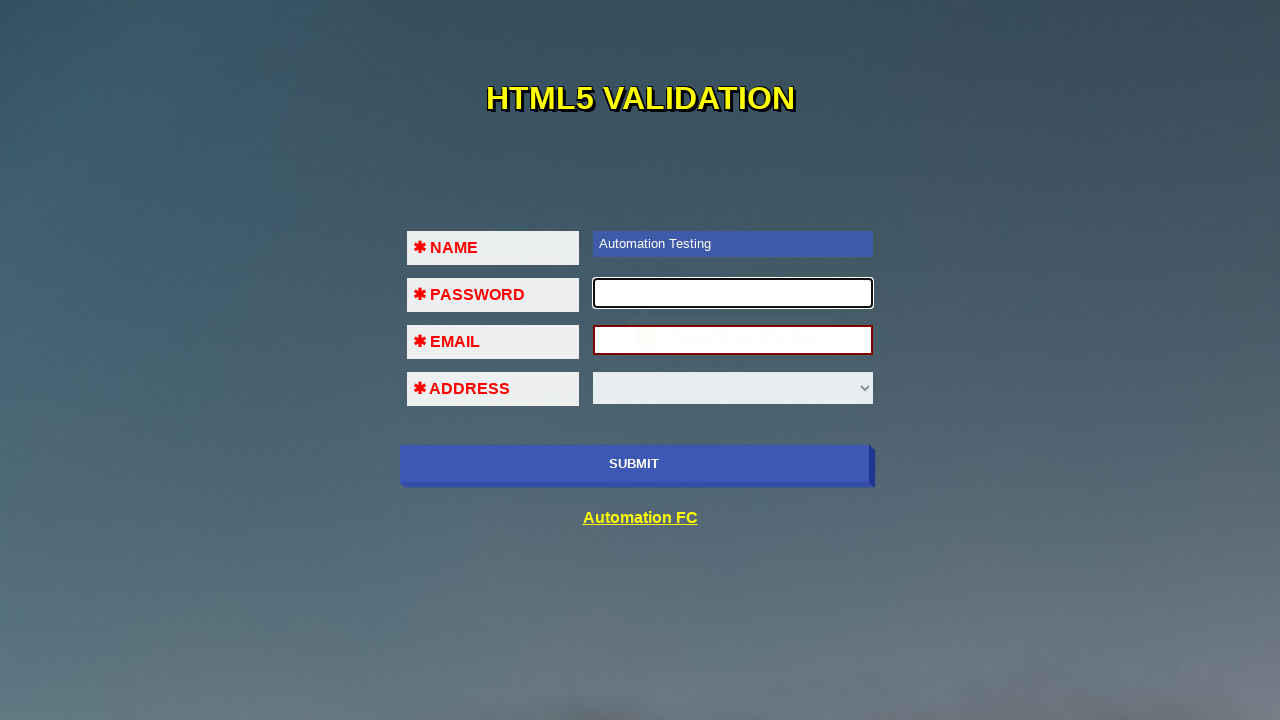

Filled password field with '123456' on input[name='pass']
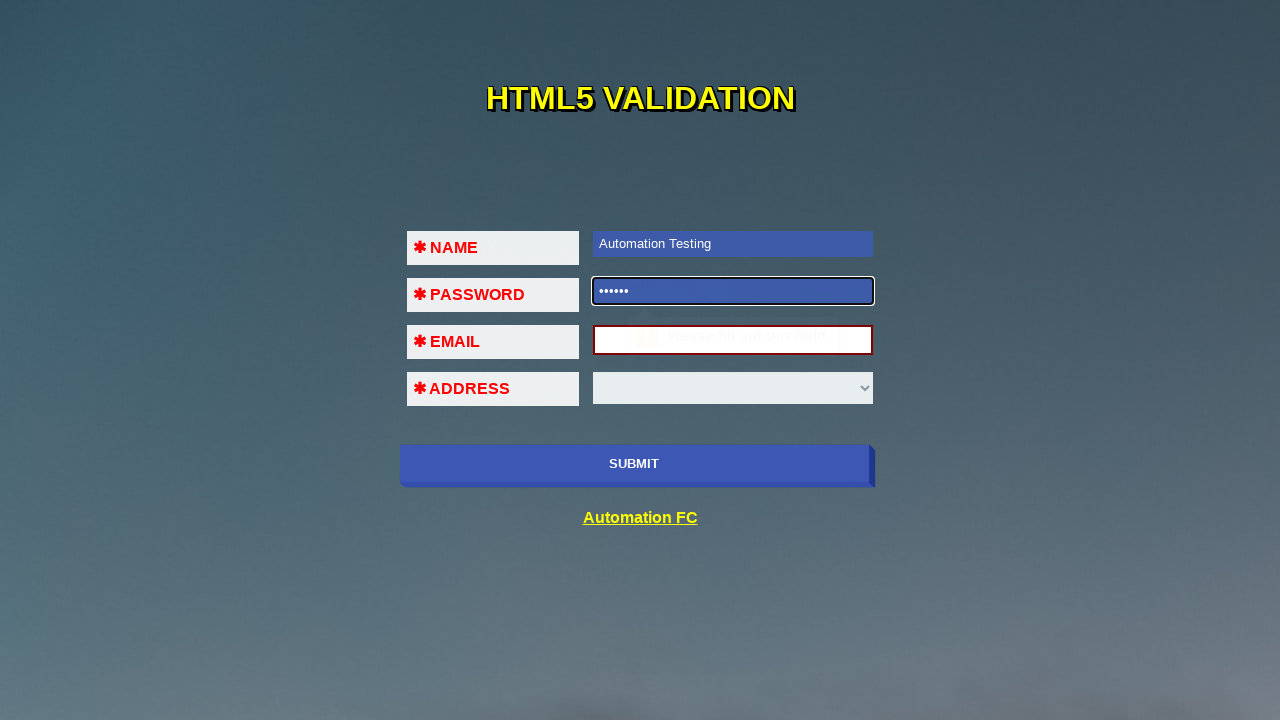

Clicked submit button to trigger email field validation at (634, 464) on input[name='submit-btn']
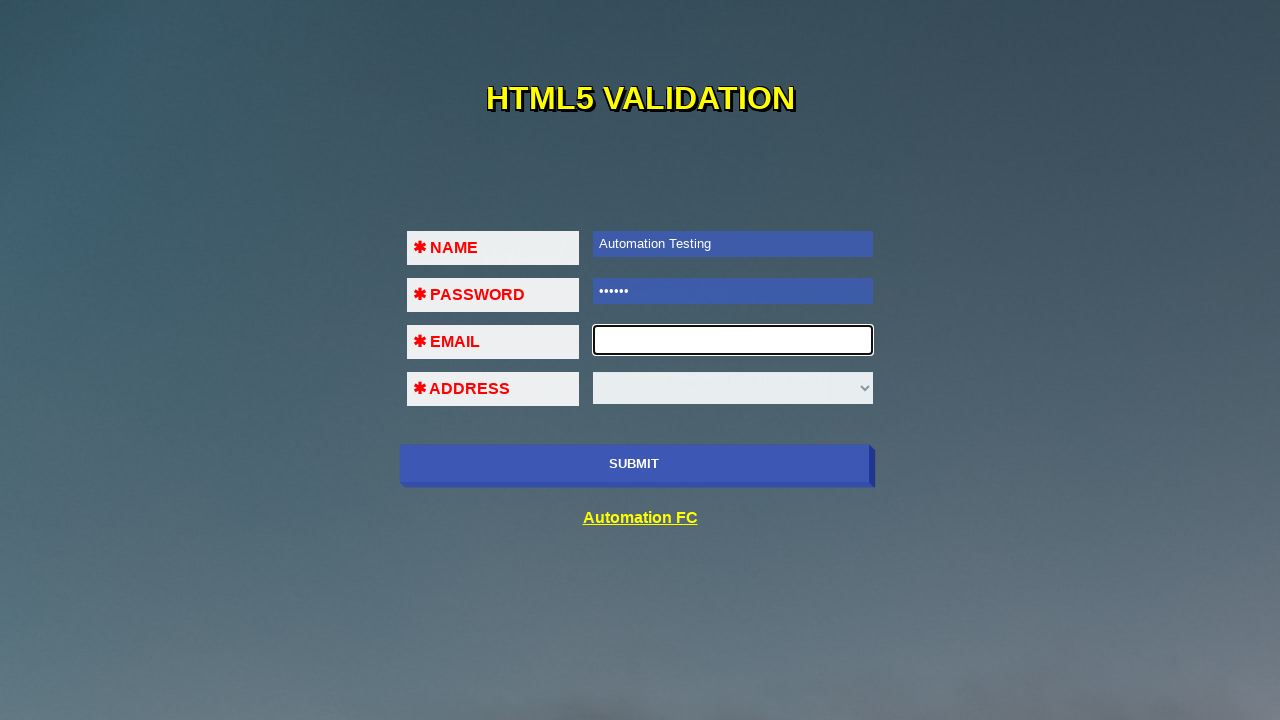

Filled email field with invalid format '123!@#$' on input[name='em']
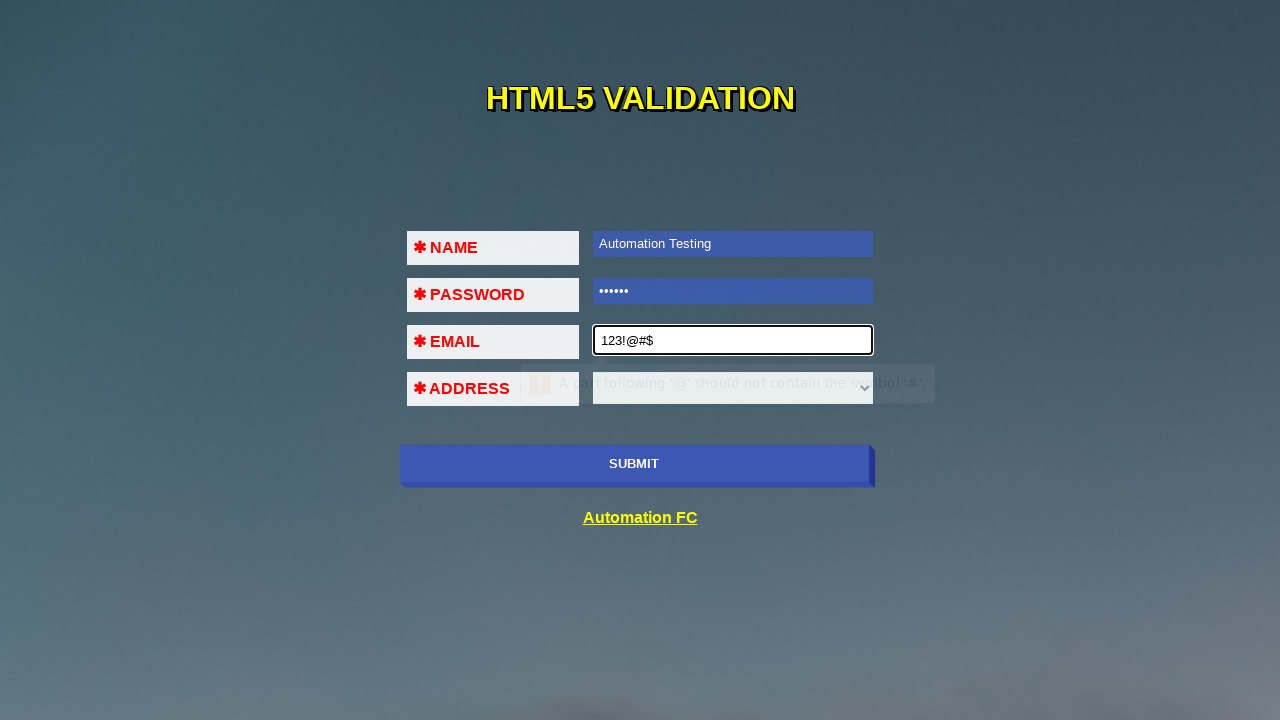

Clicked submit button to trigger email format validation error at (634, 464) on input[name='submit-btn']
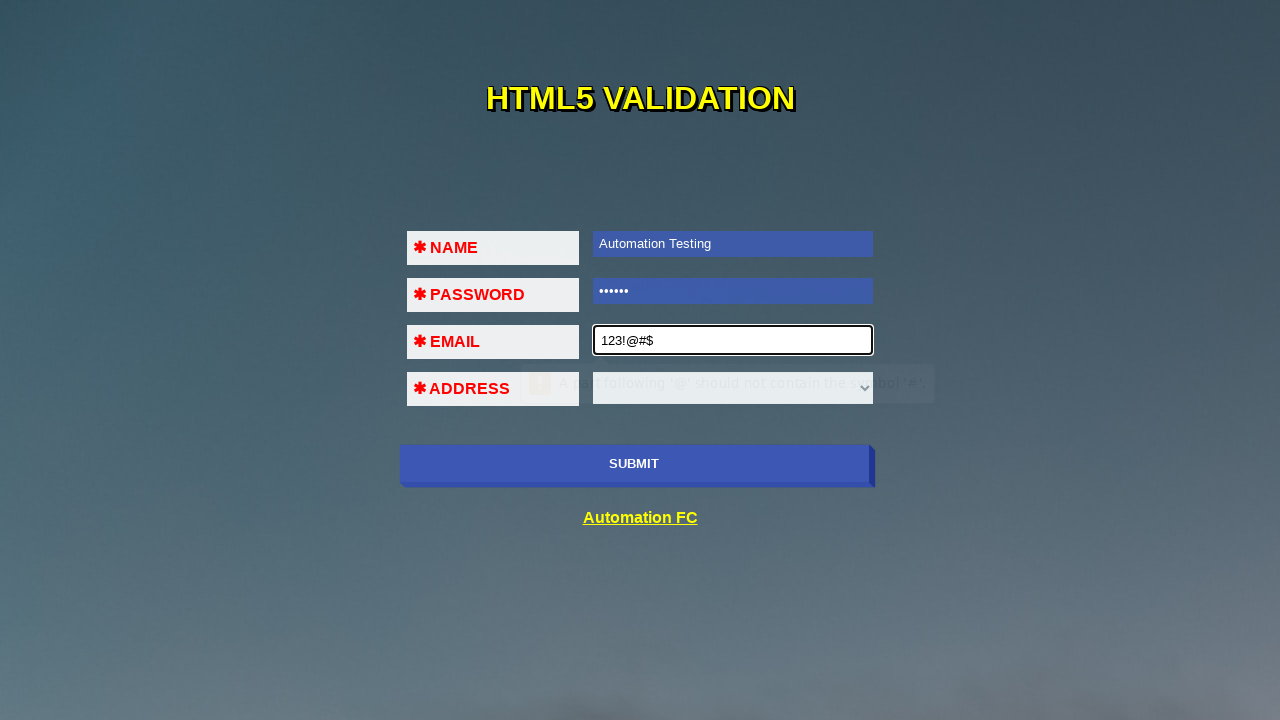

Filled email field with valid email format on input[name='em']
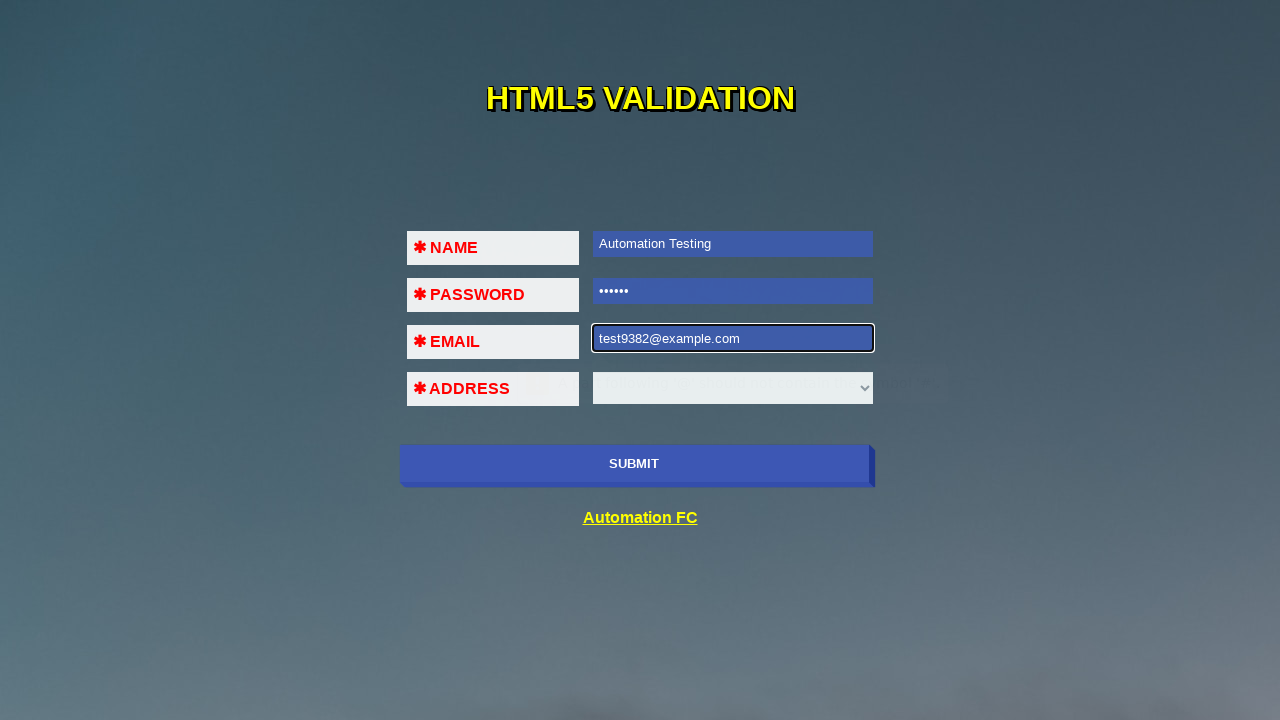

Clicked submit button to trigger address field validation at (634, 464) on input[name='submit-btn']
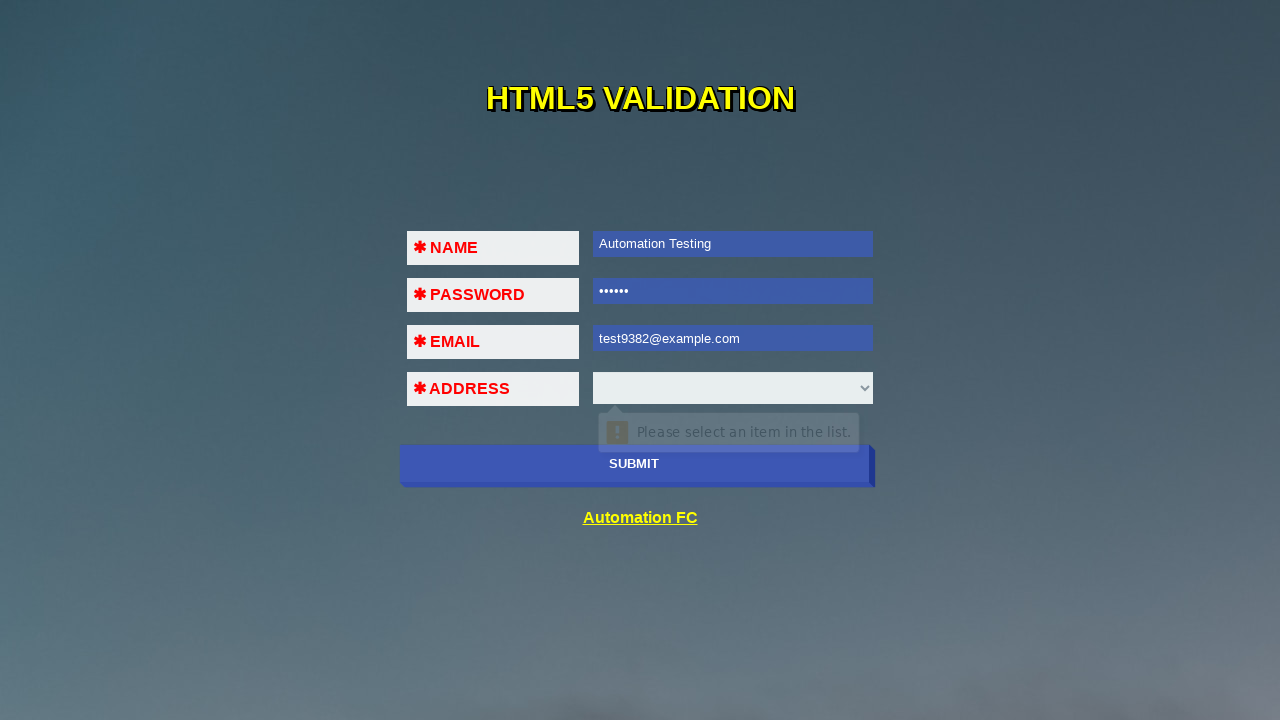

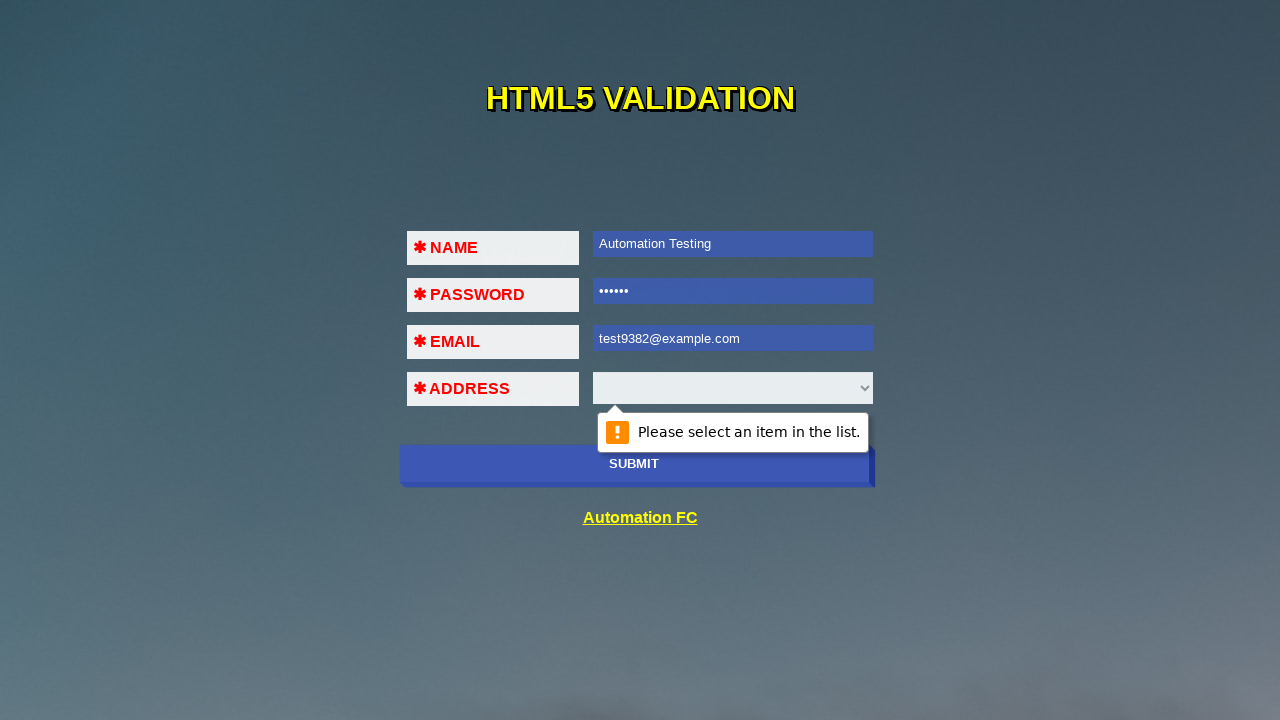